Tests language switching functionality between English and Russian on the website

Starting URL: https://zetreex.com/

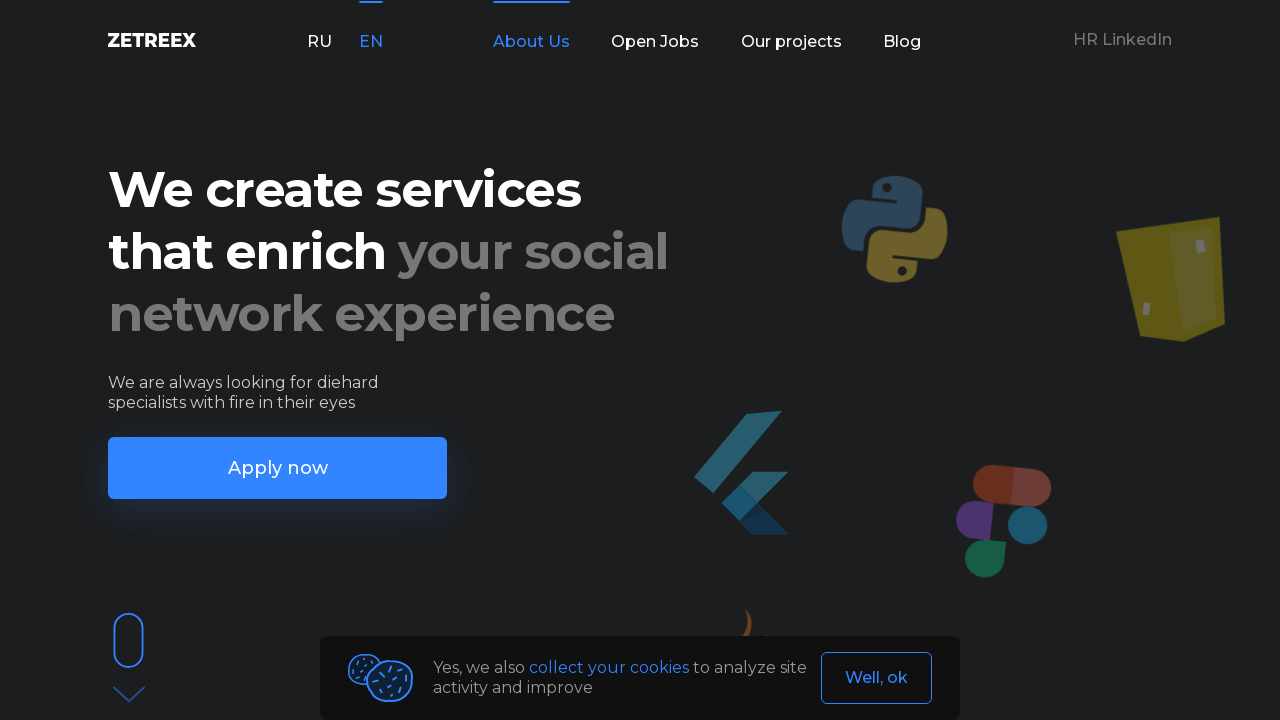

Navigated to https://zetreex.com/
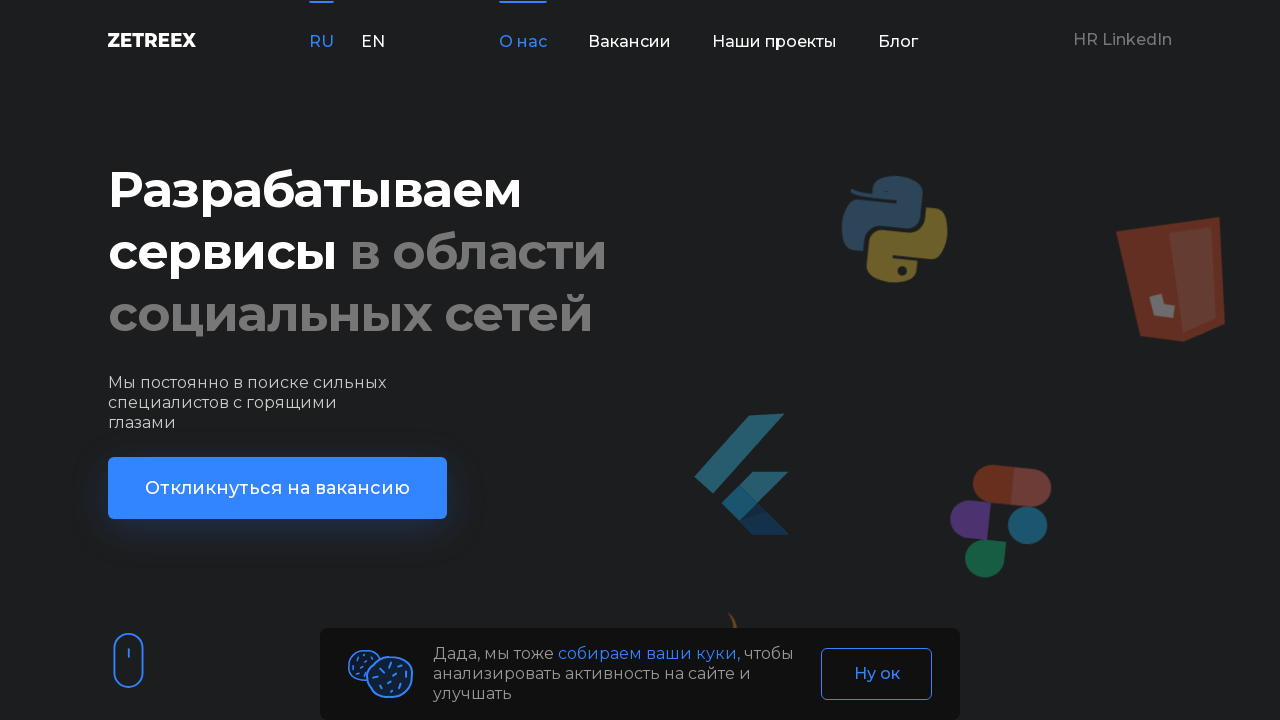

Clicked on English language option at (373, 42) on xpath=//div[@id='app']/header//div[1]/div[2]/p
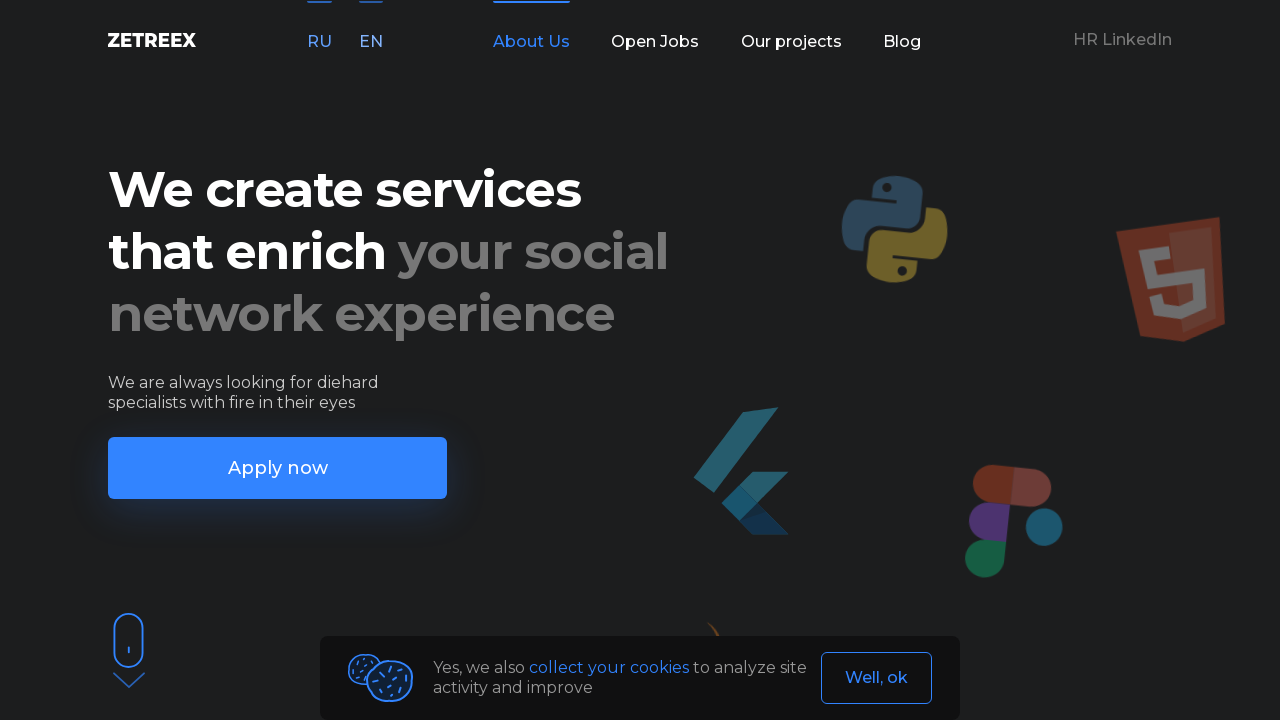

Verified 'About Us' text is displayed in English
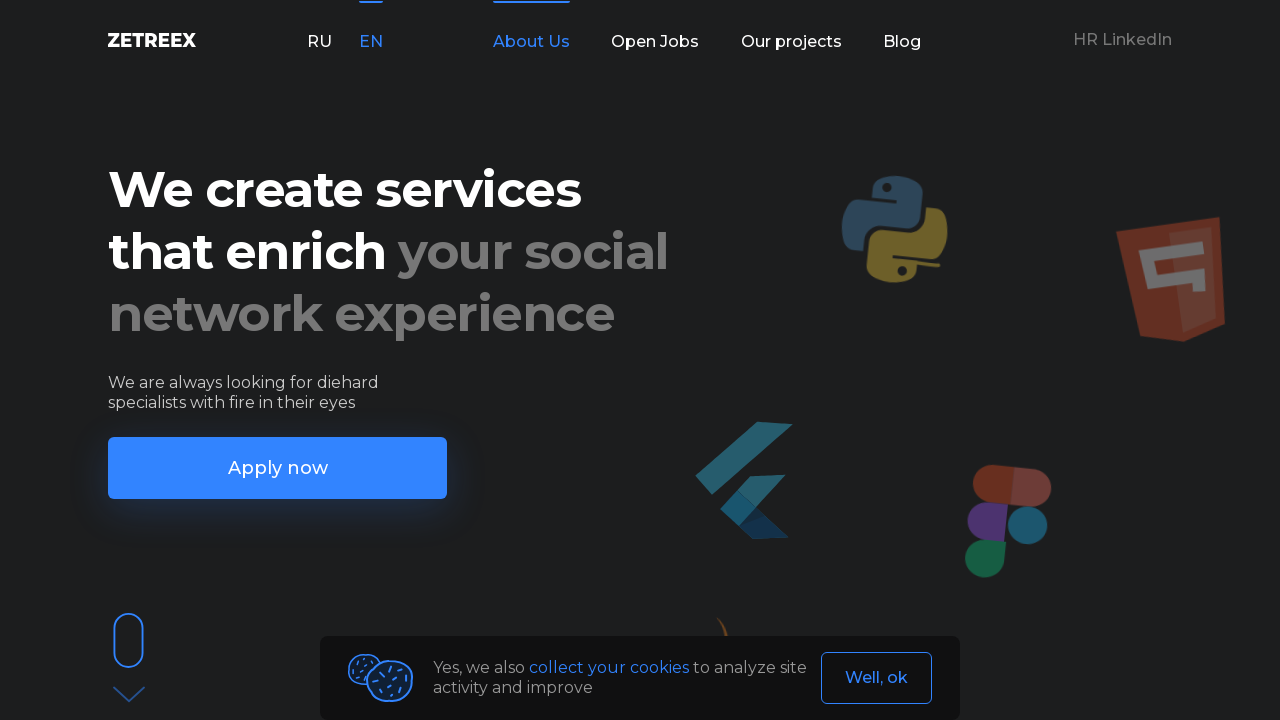

Clicked on Russian language option at (319, 42) on //*[@id="app"]/header/div/div/div[1]/div[1]/p
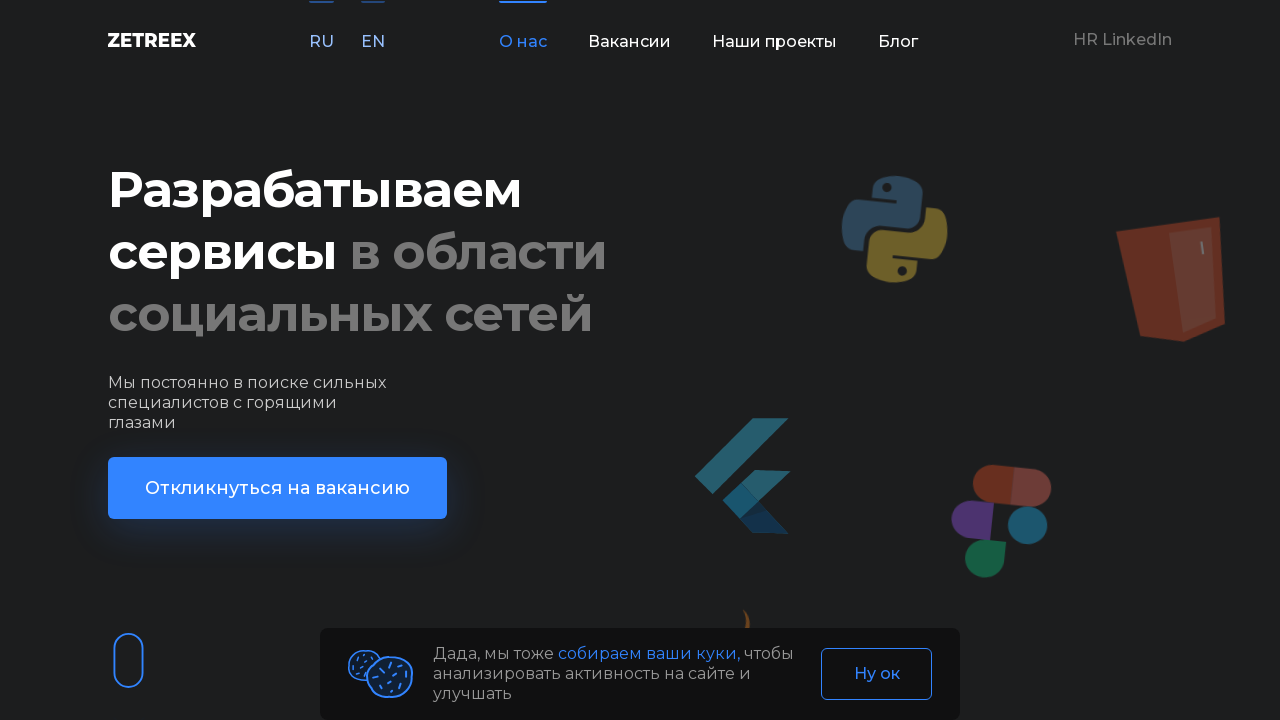

Verified 'О нас' text is displayed in Russian
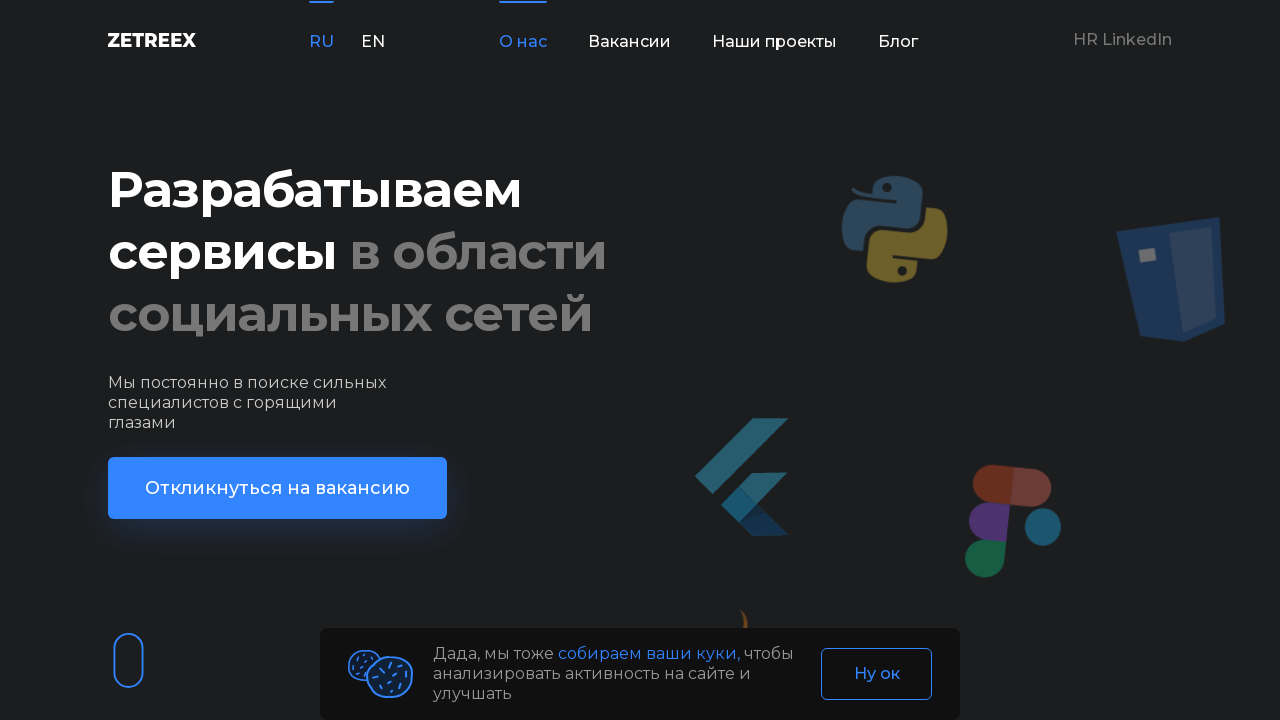

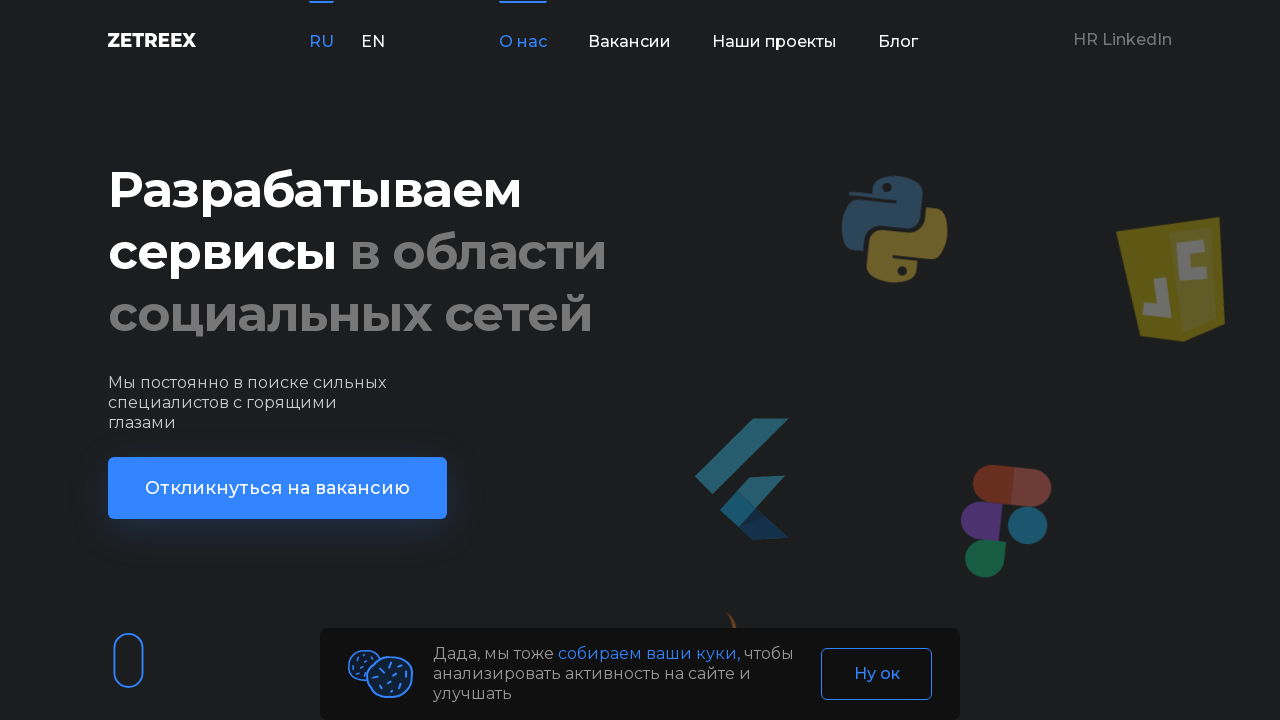